Tests JavaScript alert handling by clicking different alert buttons and interacting with alert dialogs - accepting, dismissing, and entering text into prompts

Starting URL: https://the-internet.herokuapp.com/javascript_alerts

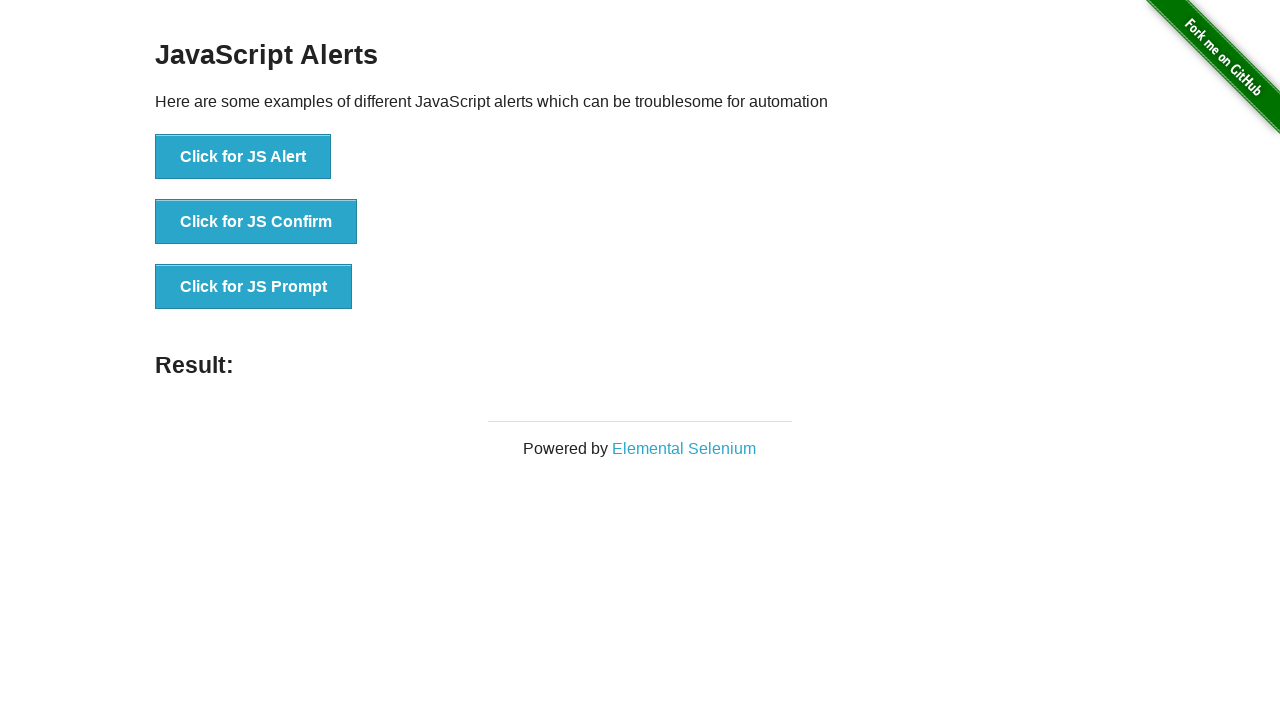

Clicked the first button to trigger JavaScript alert at (243, 157) on button >> nth=0
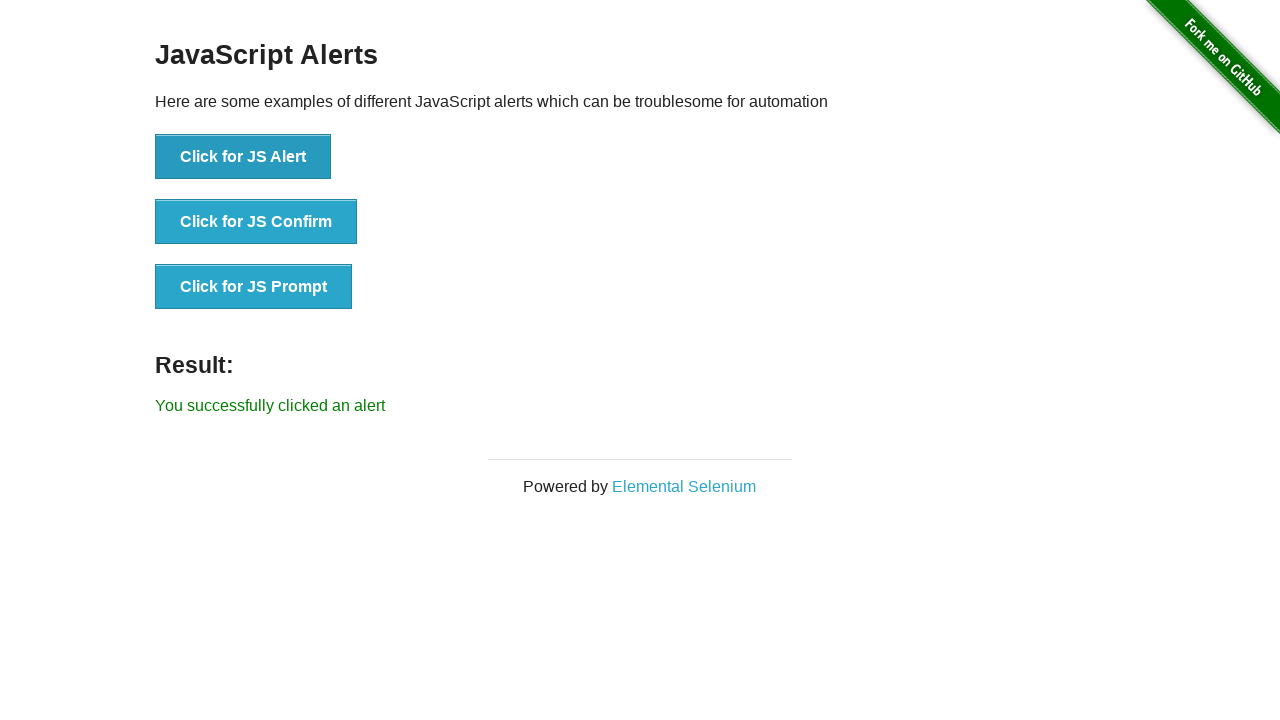

Set up dialog handler to accept alerts
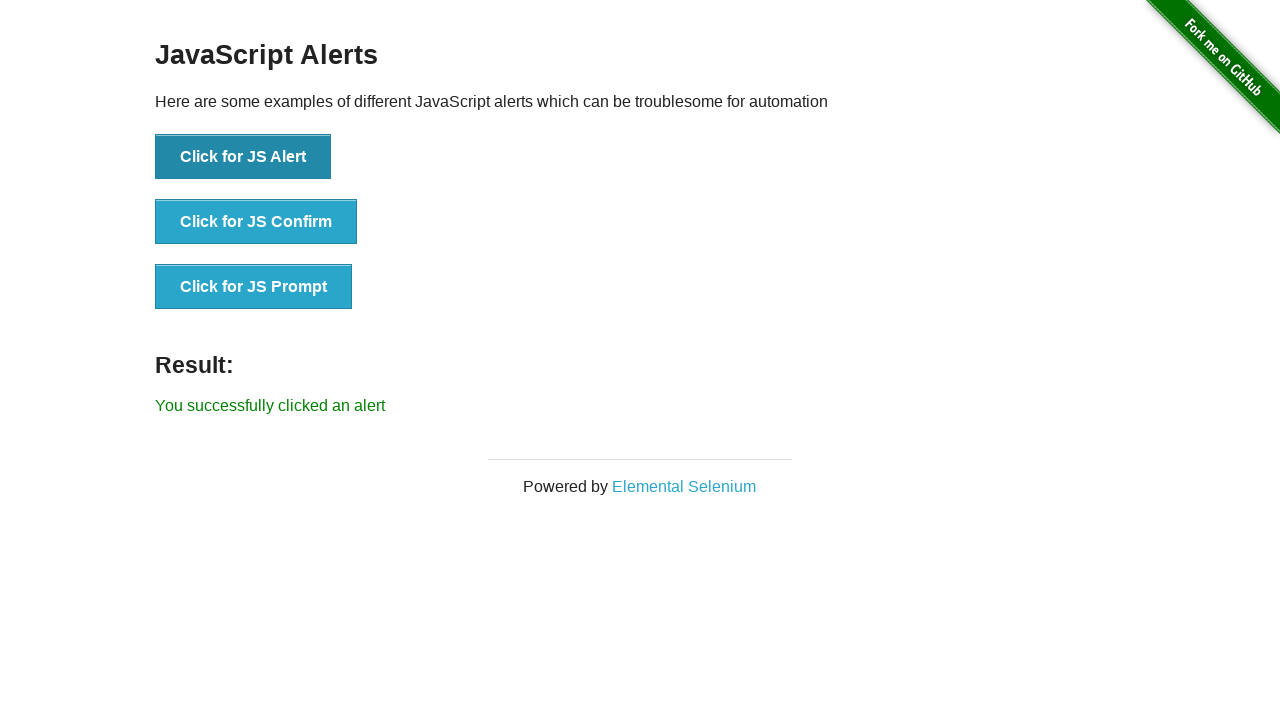

Waited for alert dialog to be processed
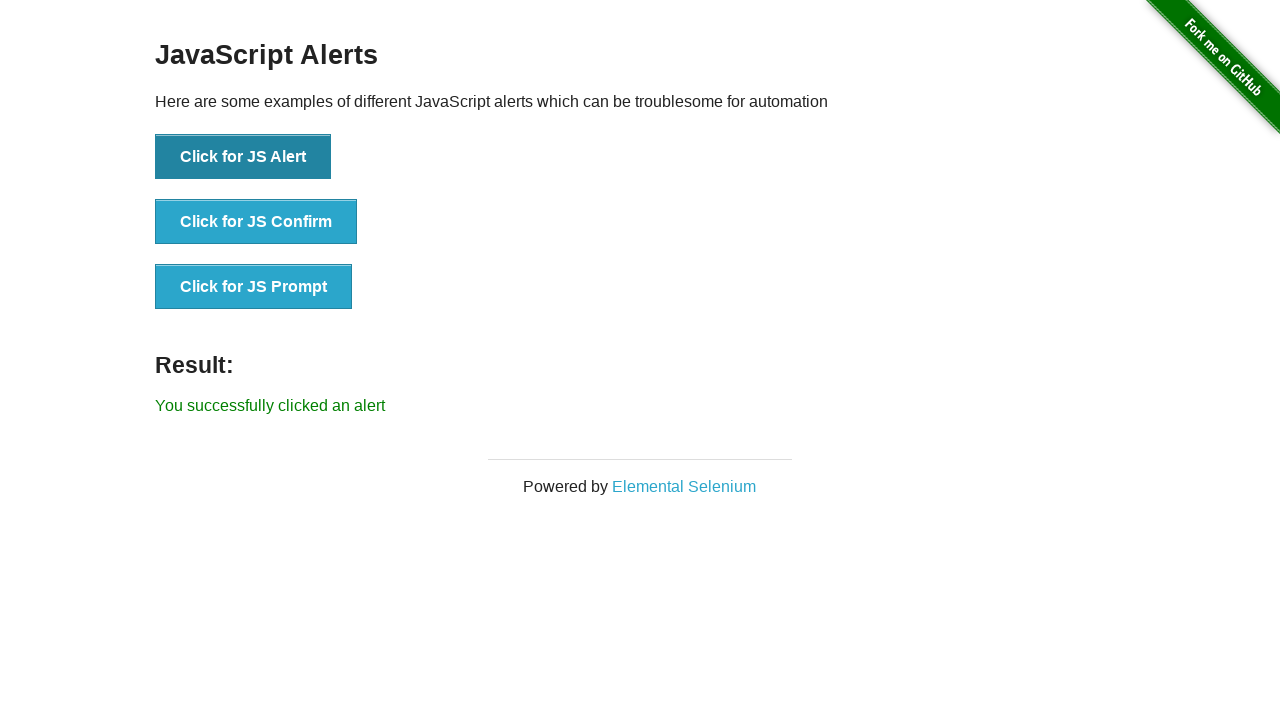

Clicked the second button to trigger JavaScript confirm dialog at (256, 222) on button >> nth=1
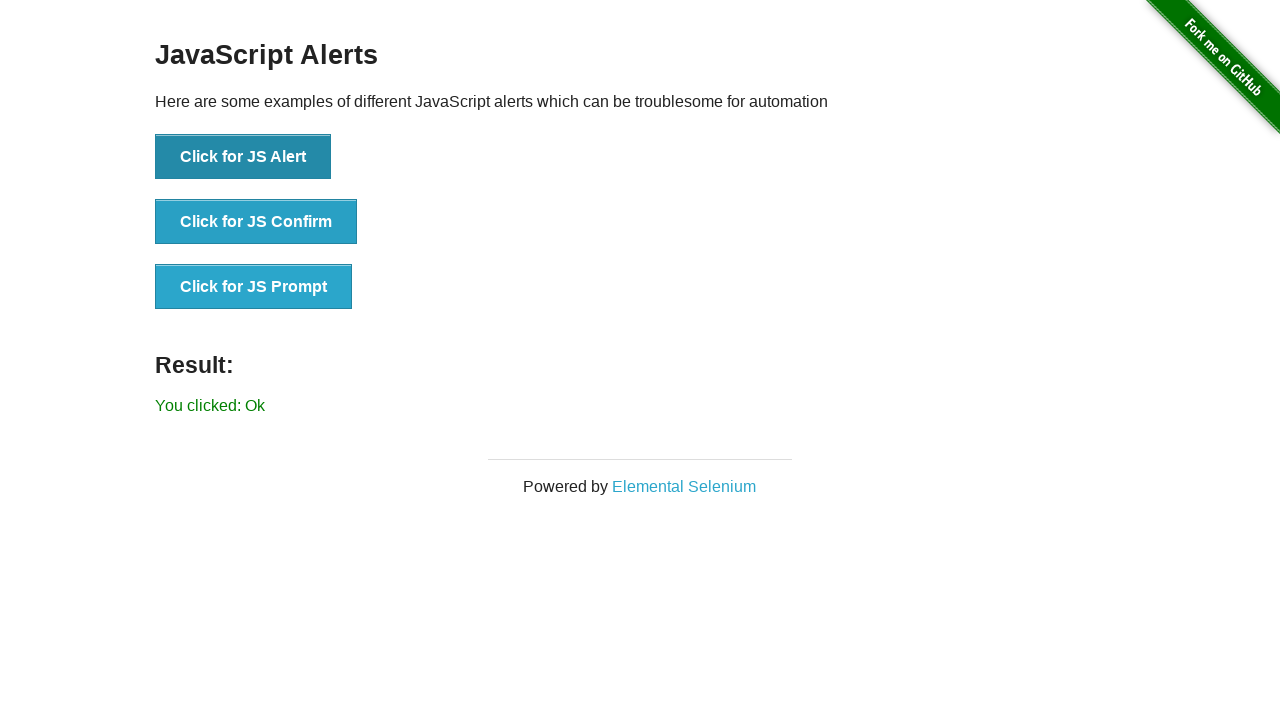

Set up dialog handler to dismiss confirm dialogs
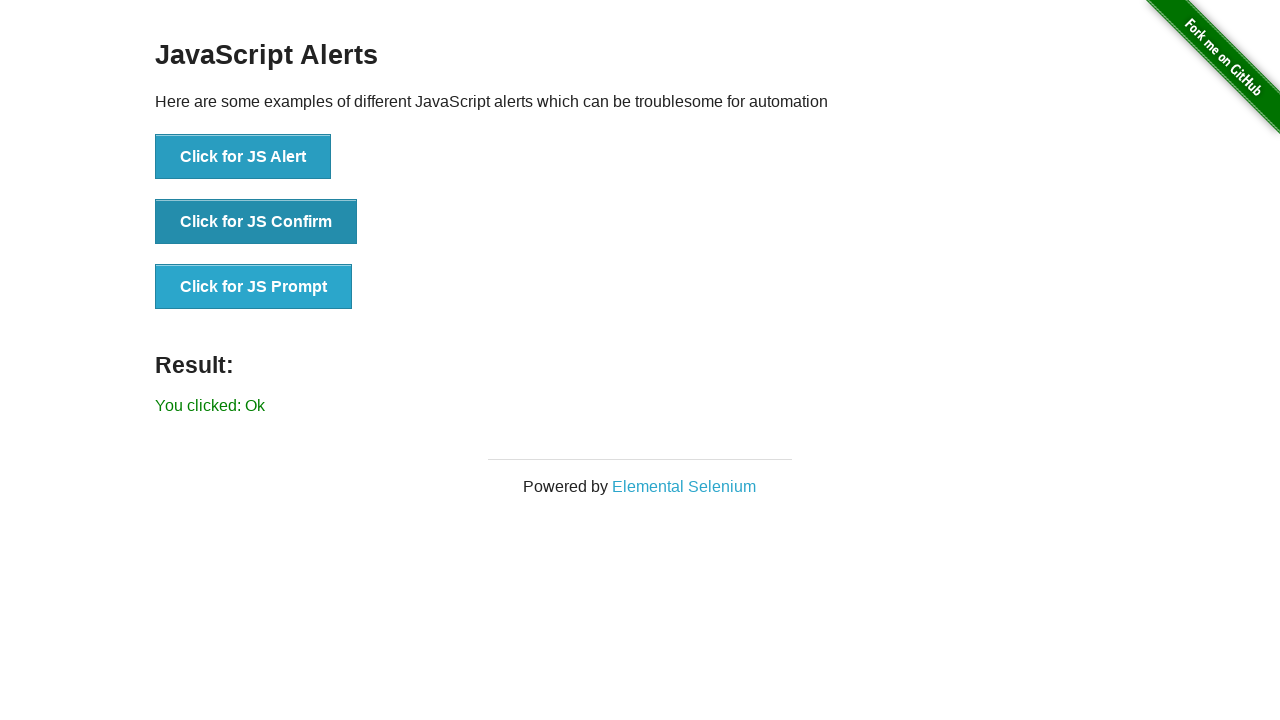

Waited for confirm dialog to be processed
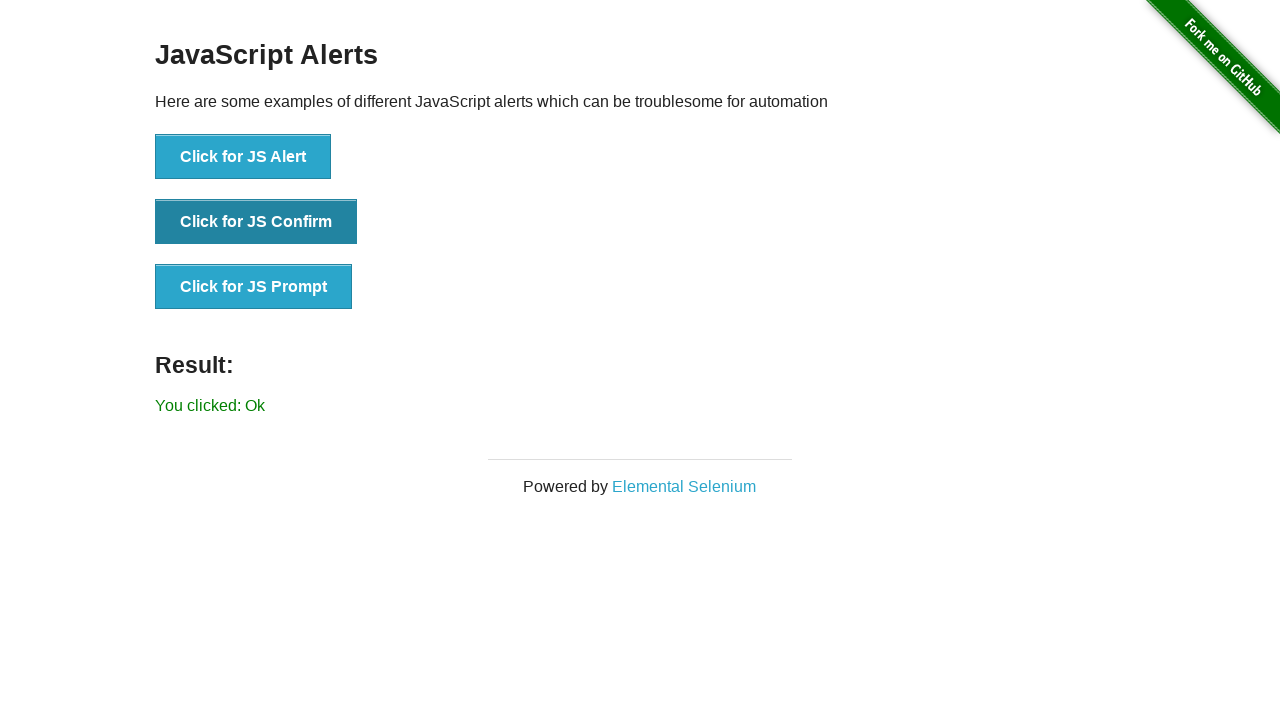

Set up dialog handler to accept prompt with text input
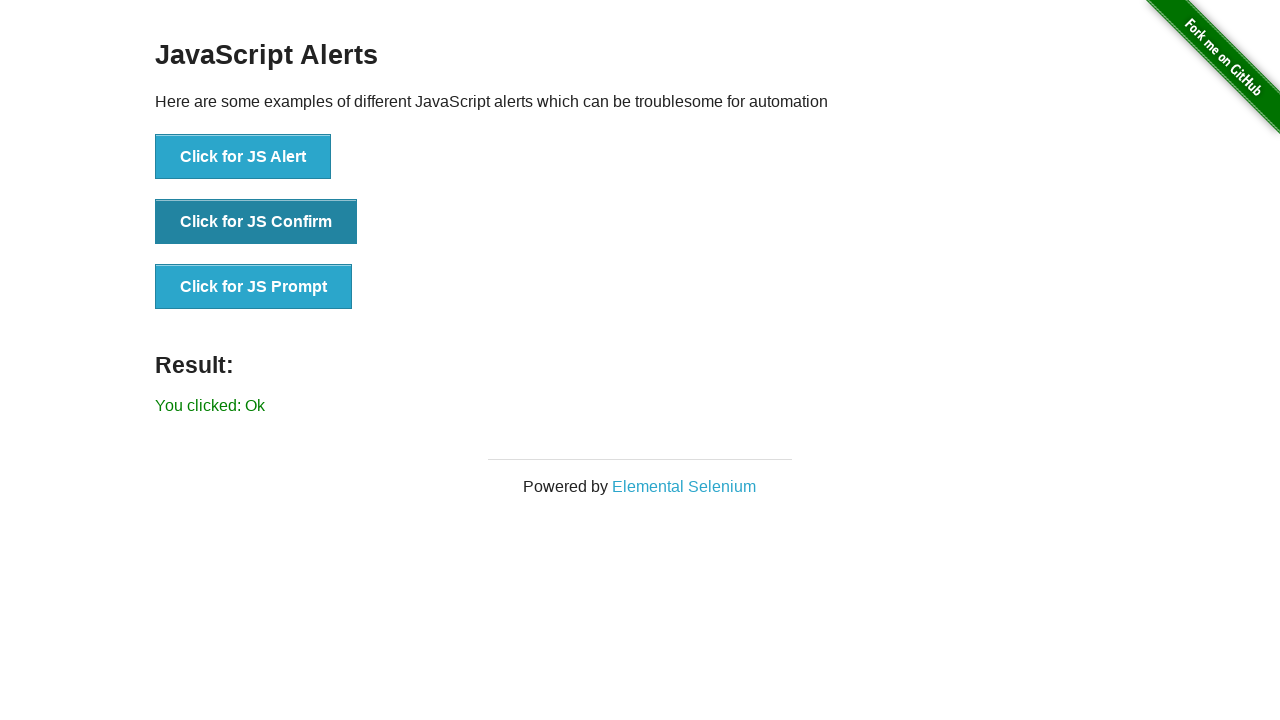

Clicked the third button to trigger JavaScript prompt dialog at (254, 287) on button >> nth=2
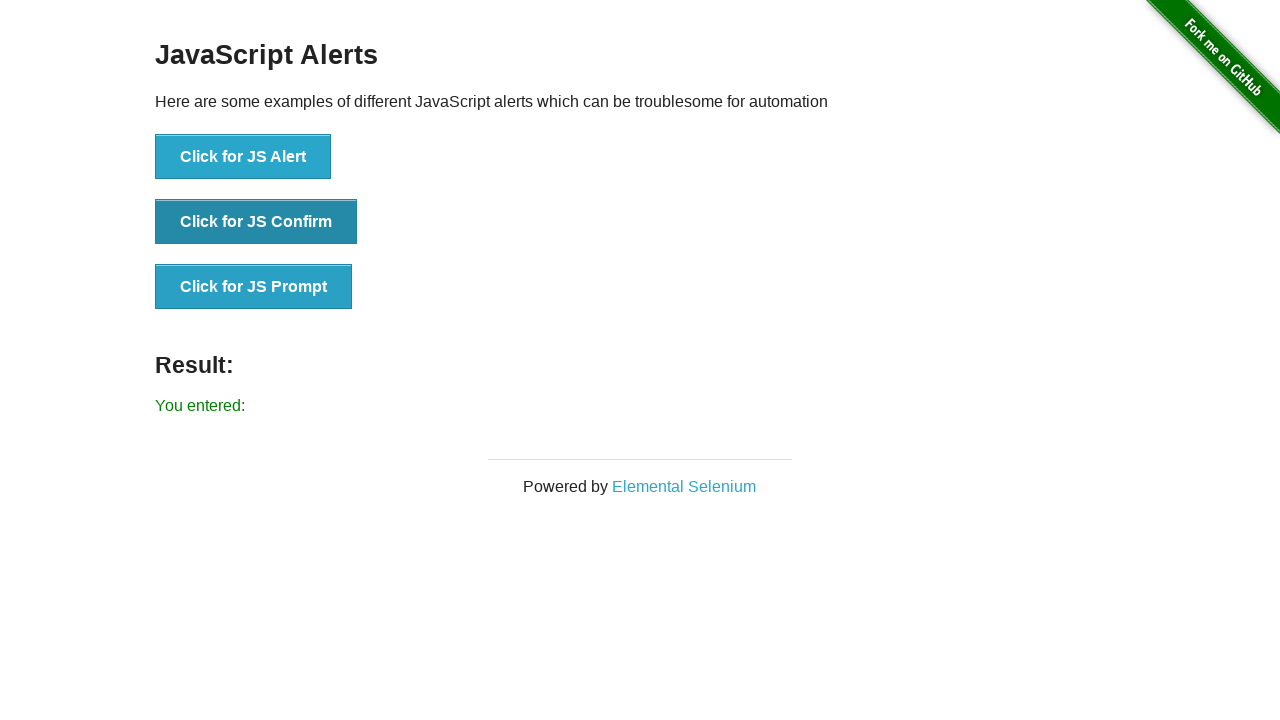

Waited for prompt dialog to be processed with text entry
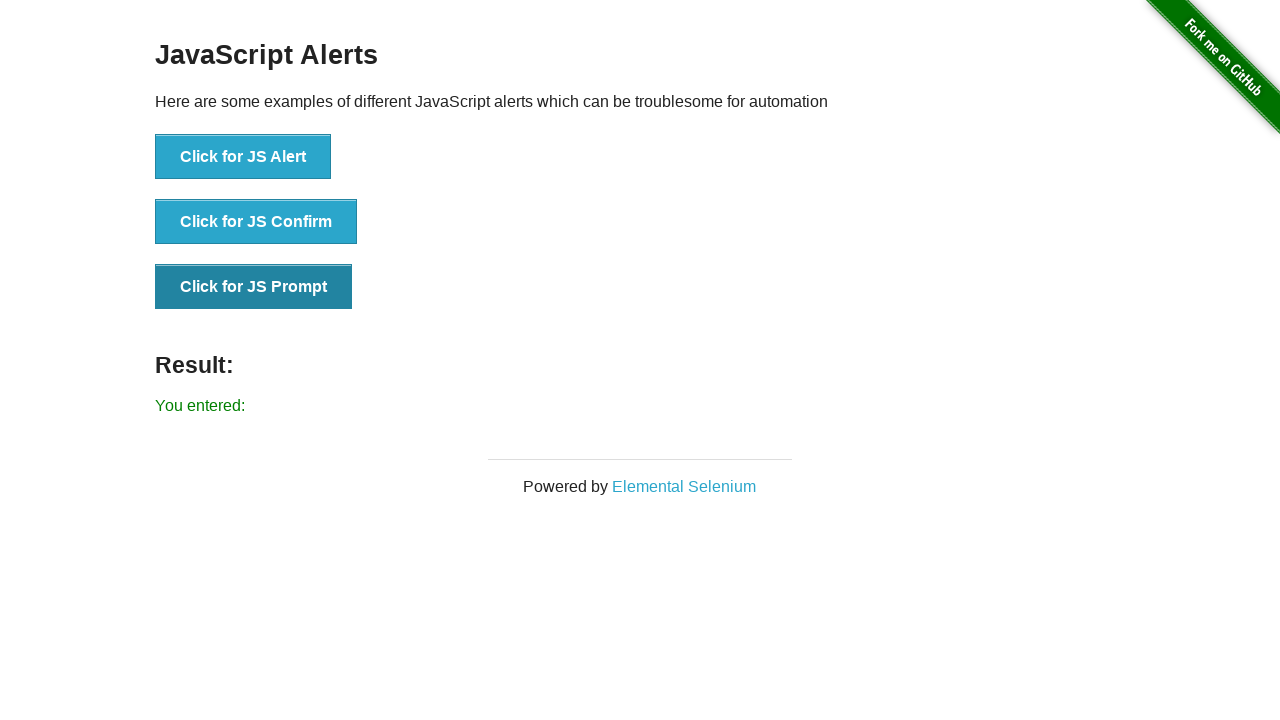

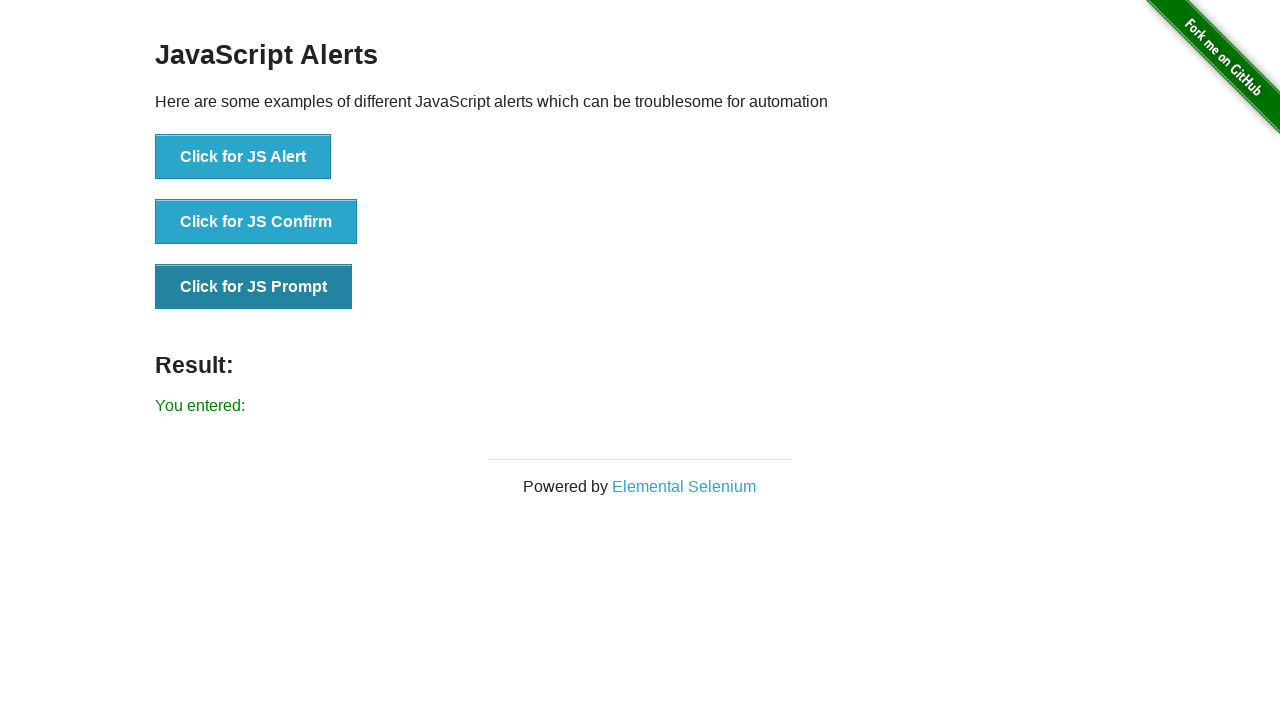